Navigates to Rahul Shetty Academy website and verifies the page loads by checking the page title

Starting URL: https://www.rahulshettyacademy.com

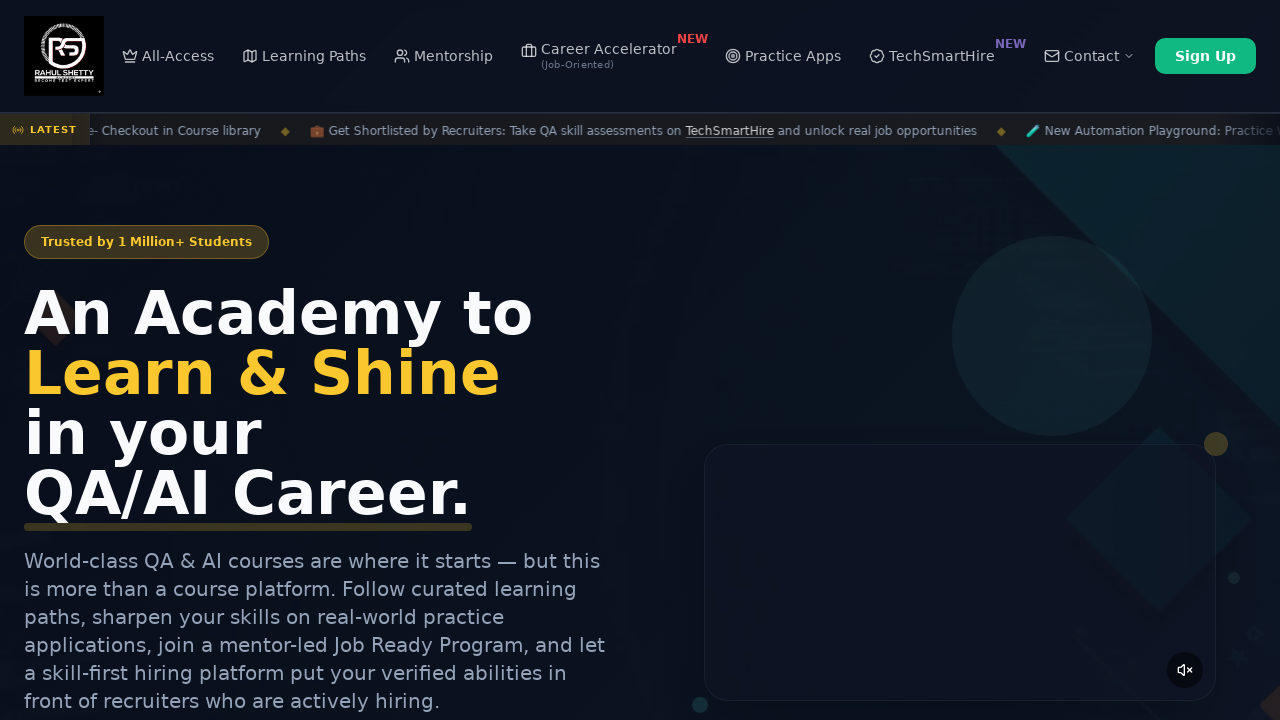

Page loaded and DOM content is ready
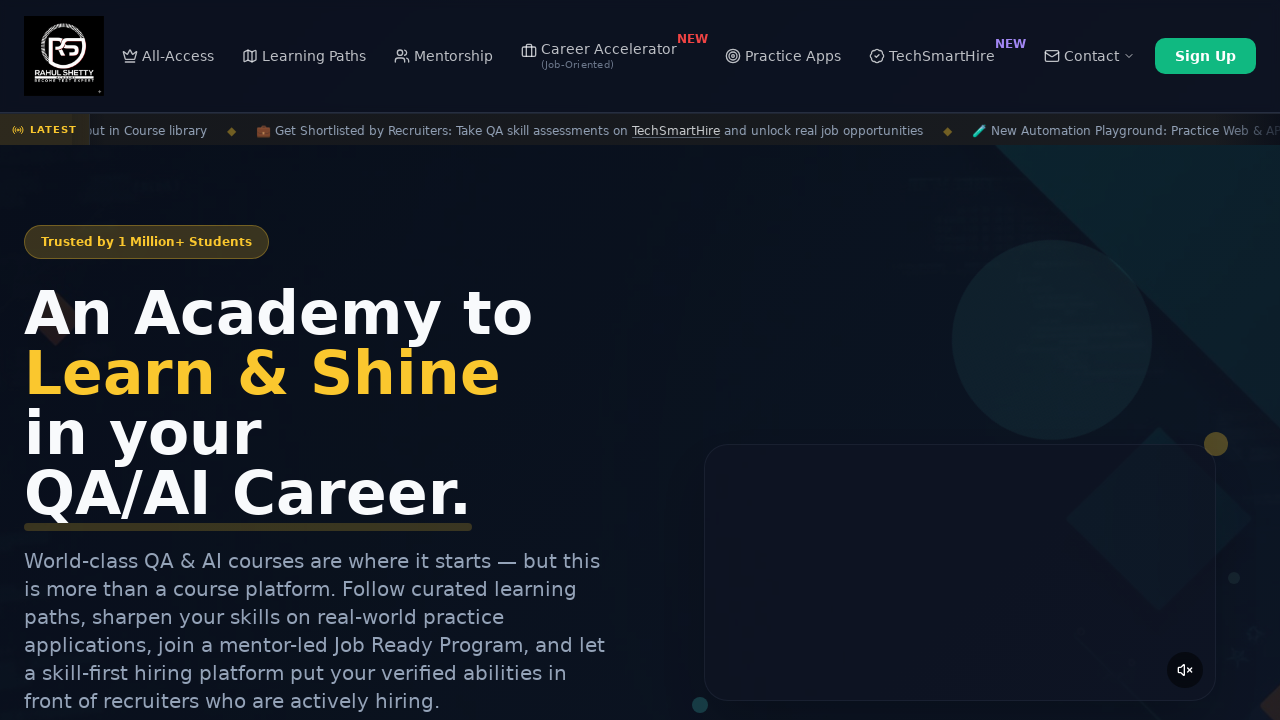

Retrieved page title: Rahul Shetty Academy | QA Automation, Playwright, AI Testing & Online Training
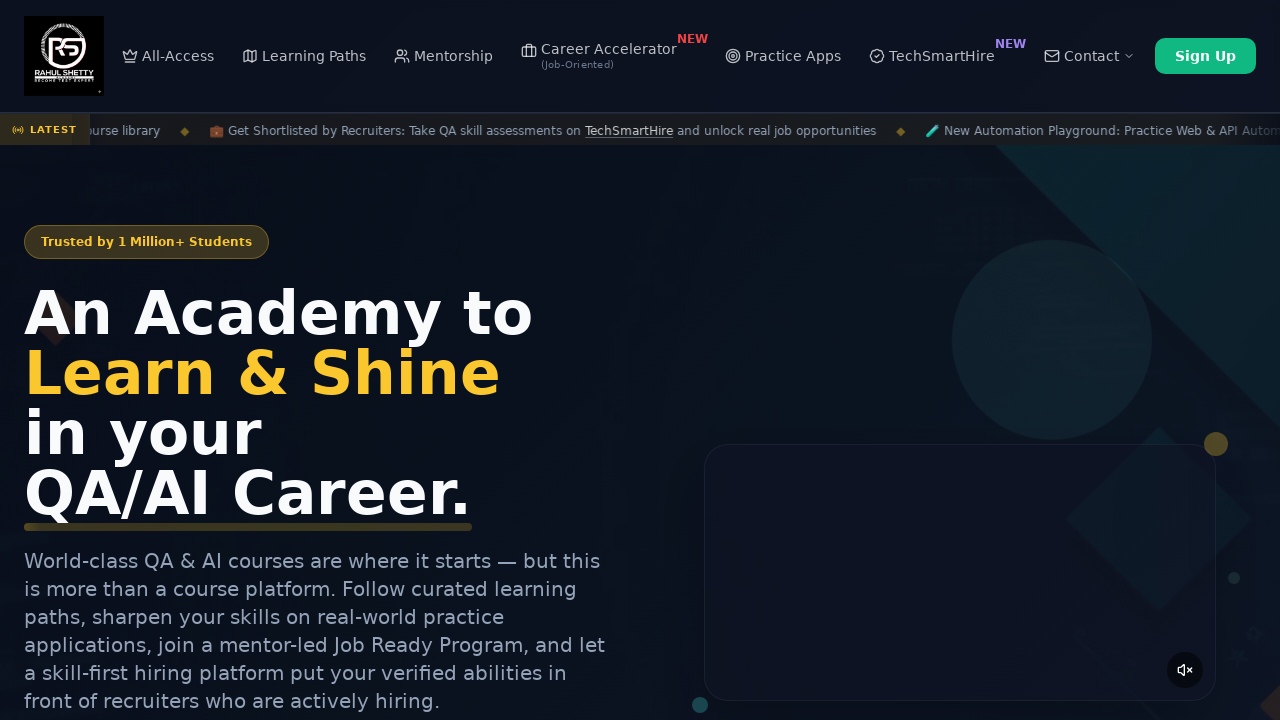

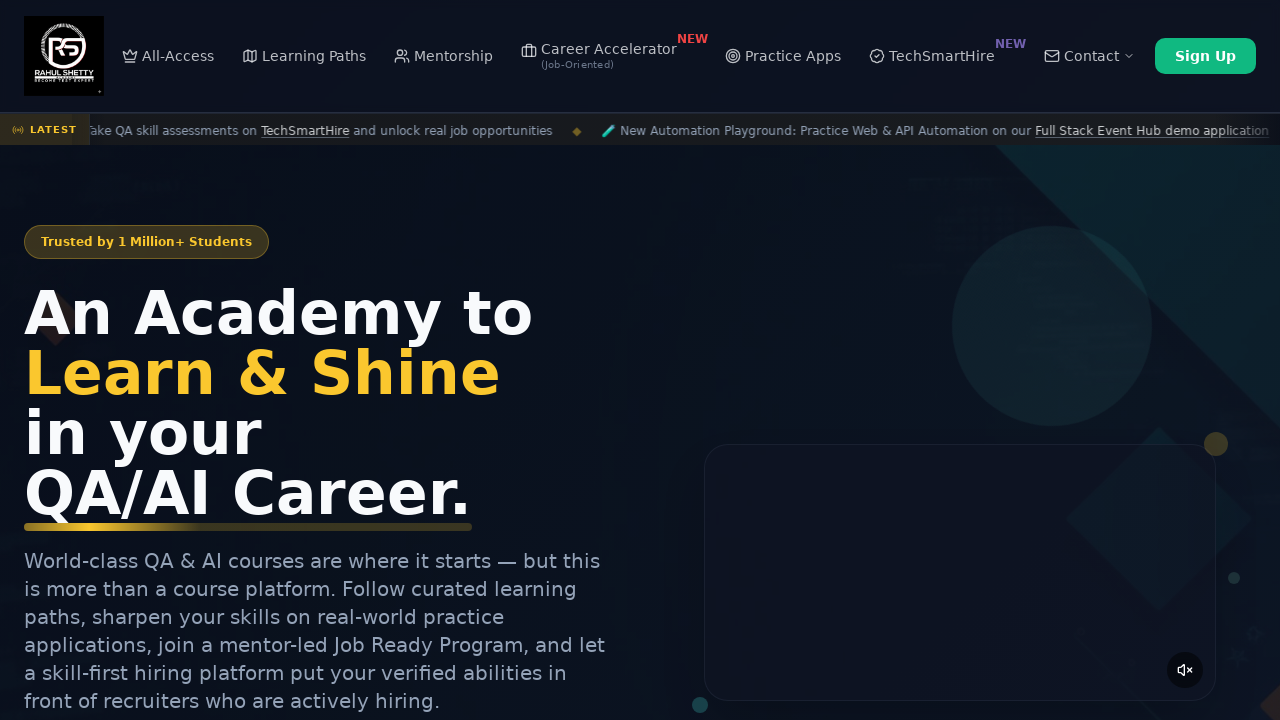